Navigates to Mercury Travels website and verifies that navigation links are present on the page

Starting URL: https://www.mercurytravels.co.in/

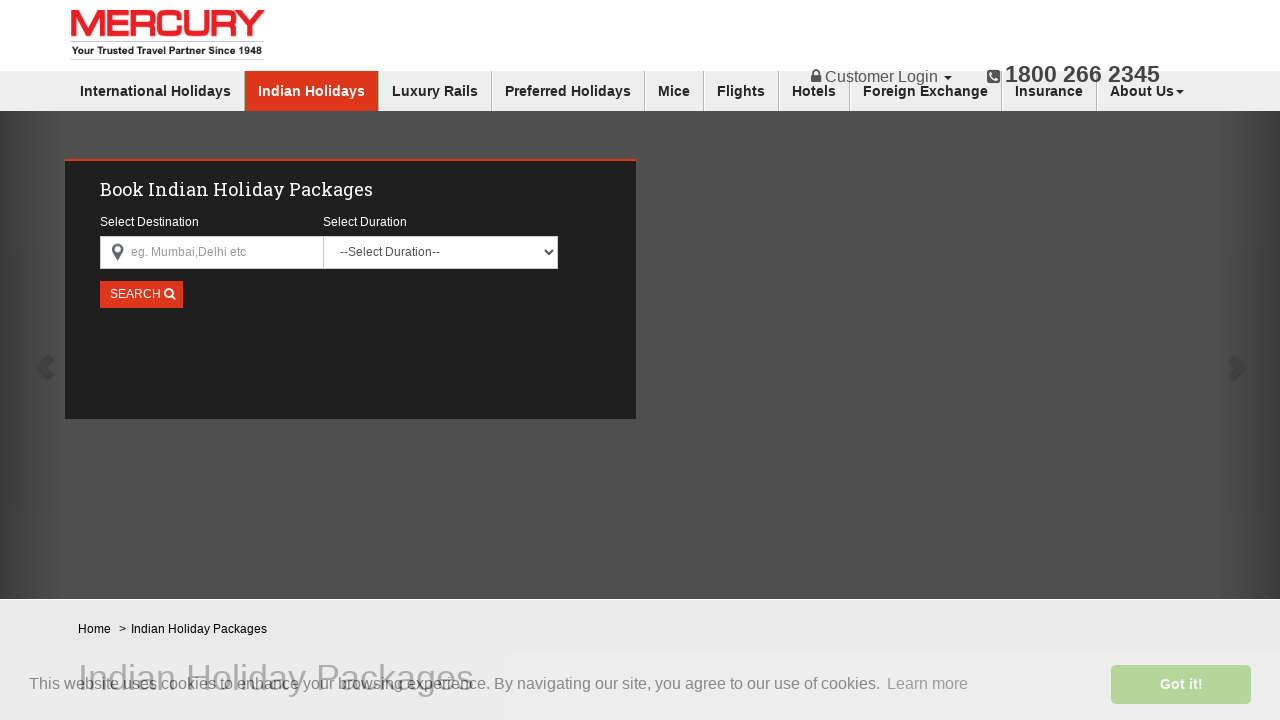

Waited for navigation links to load on Mercury Travels homepage
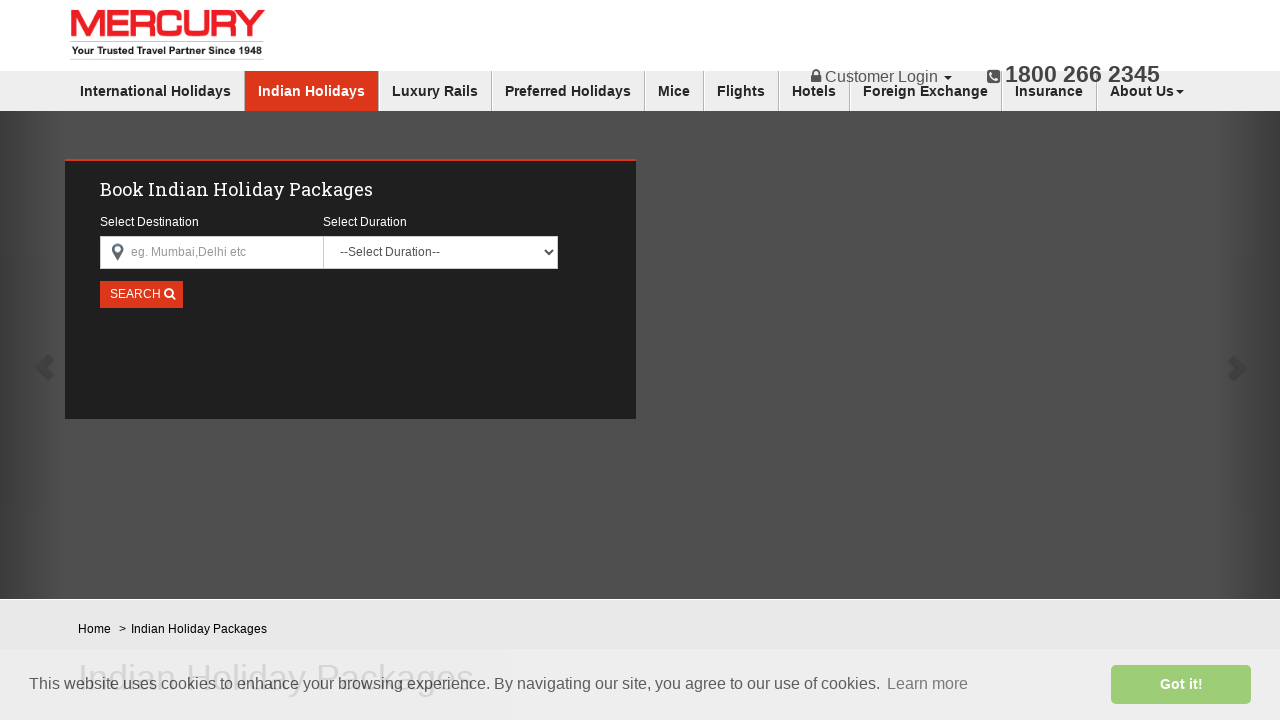

Located all navigation links on the page
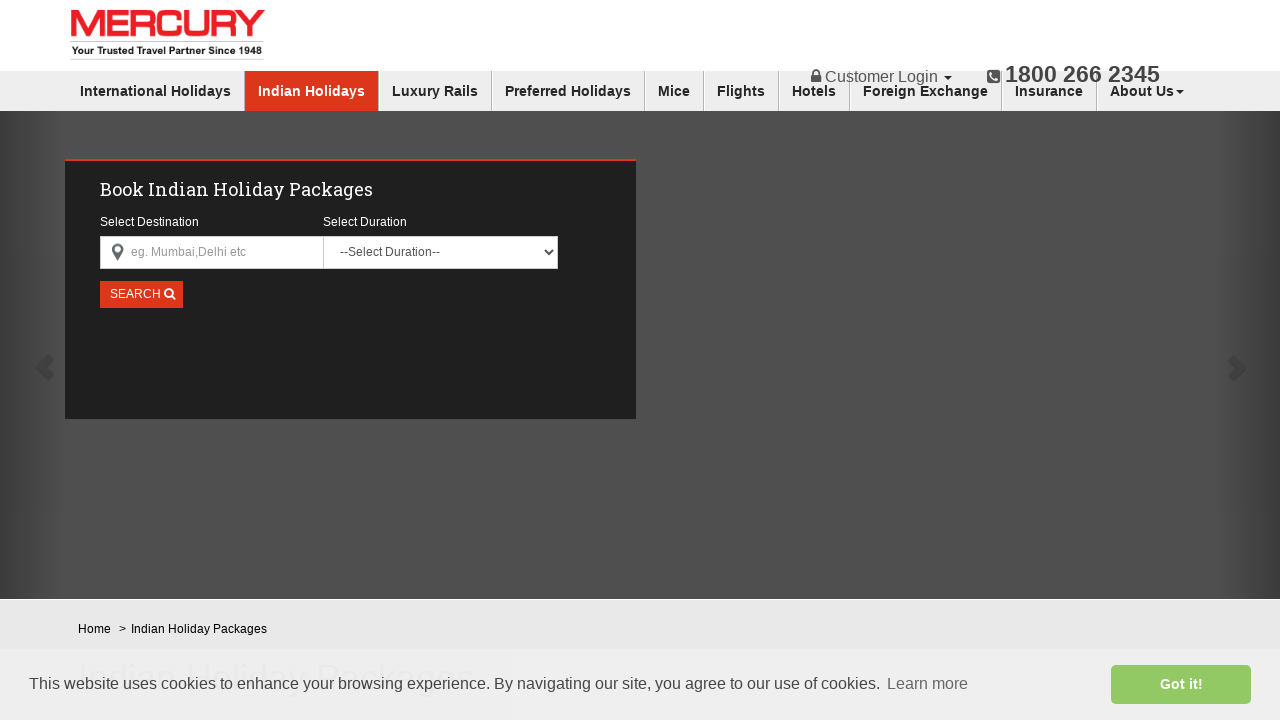

Verified that 102 navigation links are present on Mercury Travels website
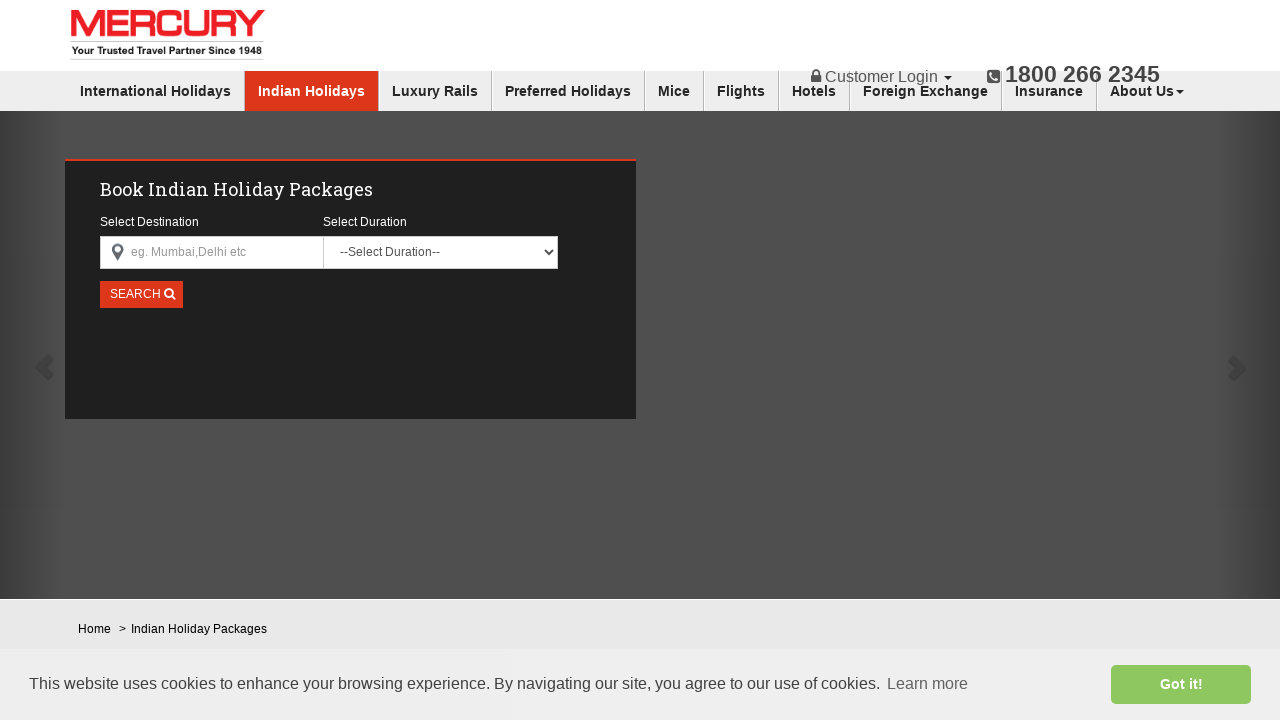

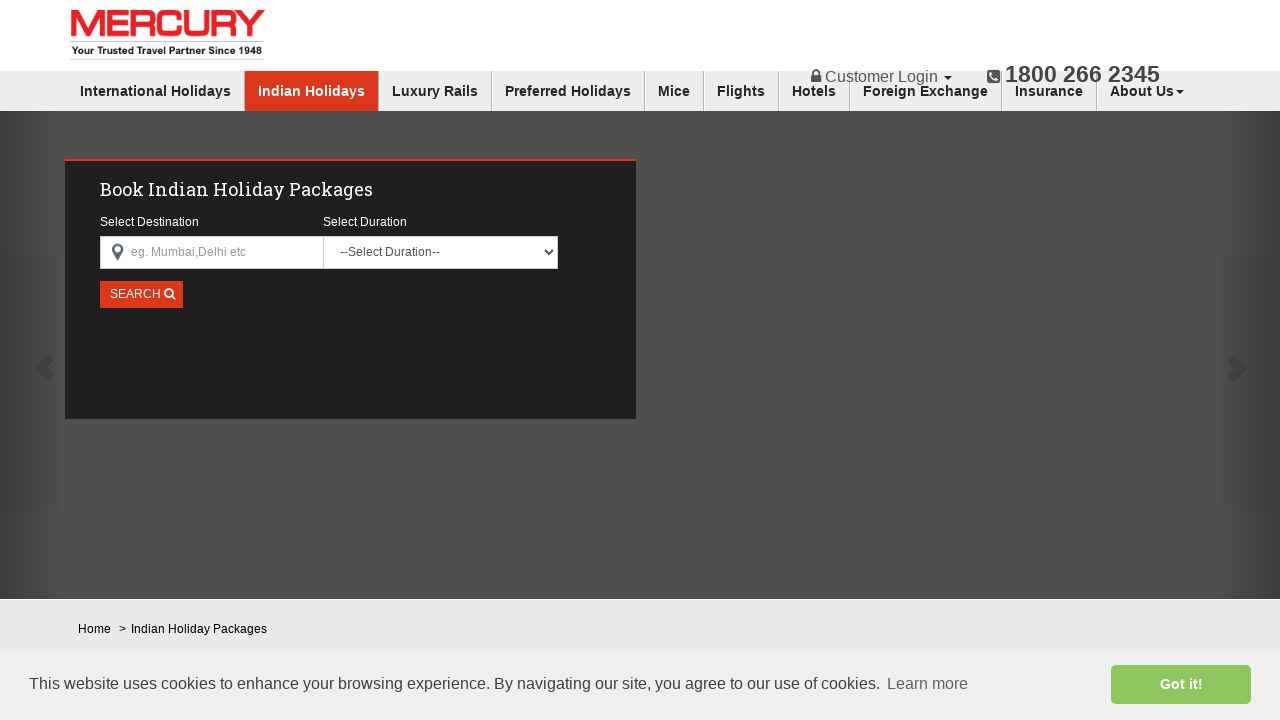